Tests checkbox functionality by checking the 'I have a bike' checkbox

Starting URL: https://ultimateqa.com/simple-html-elements-for-automation/

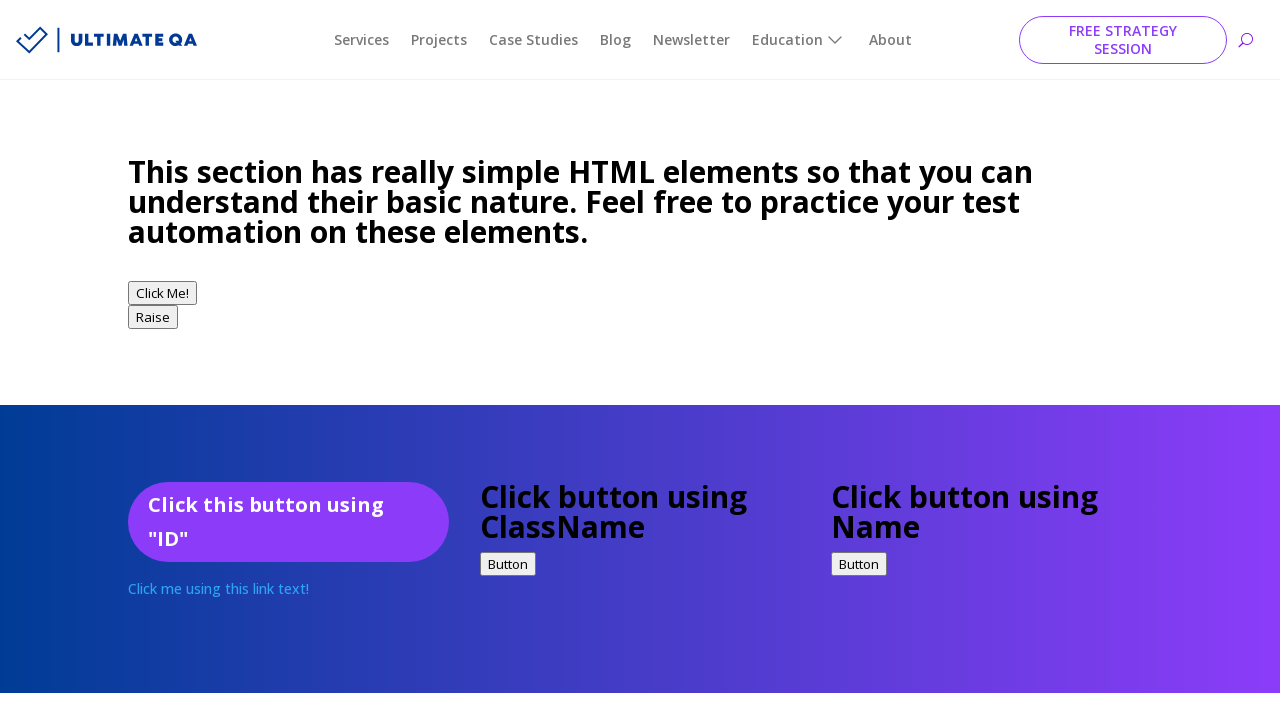

Checked the 'I have a bike' checkbox at (138, 361) on (//input[@name='vehicle'])[1]
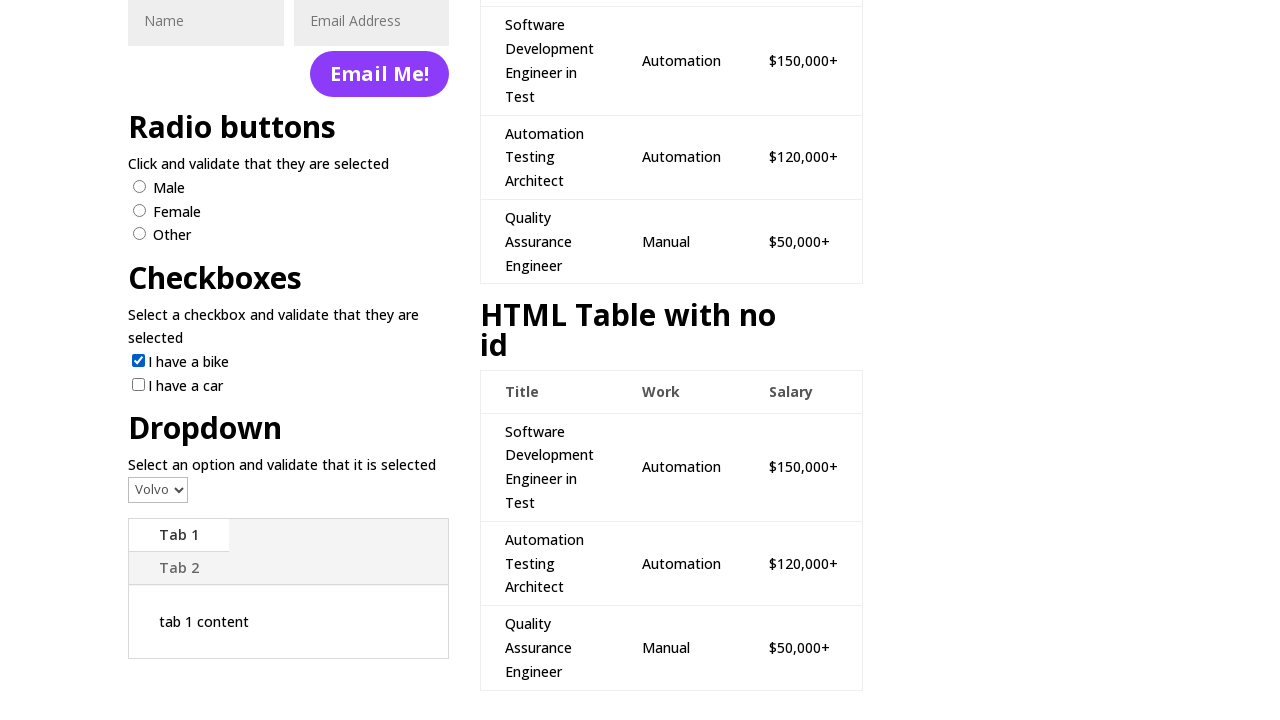

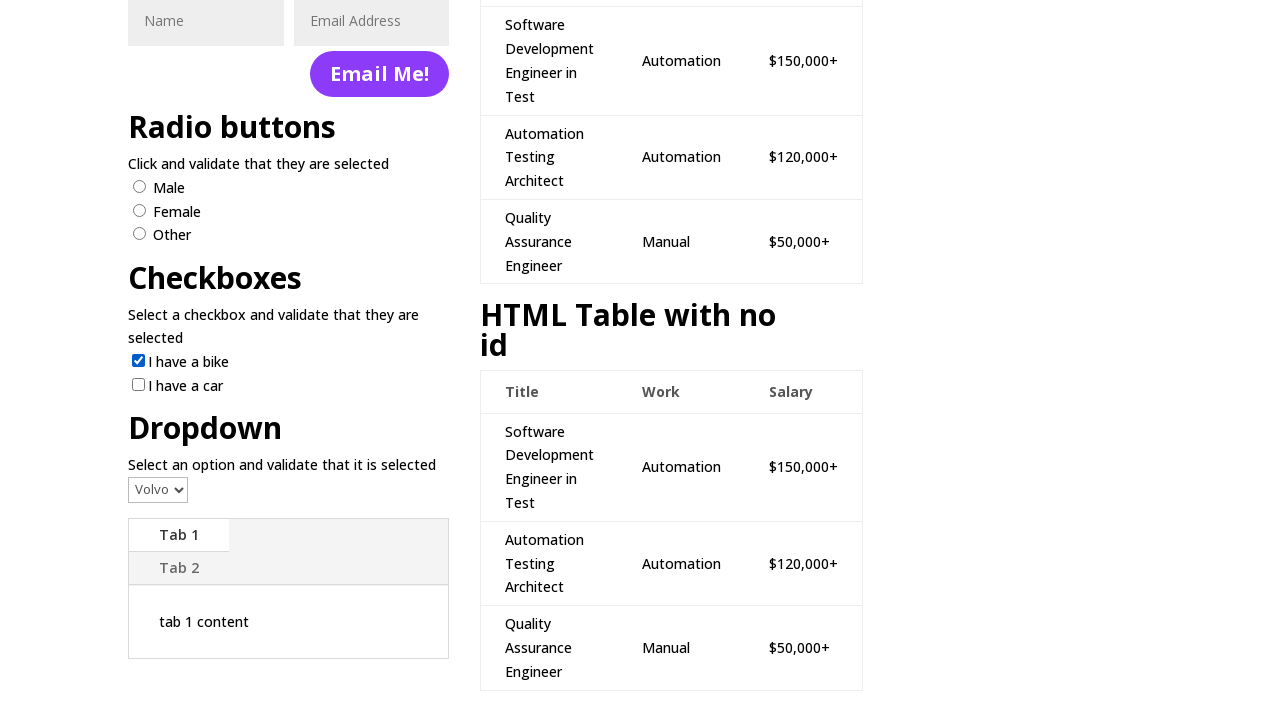